Tests window handle functionality by clicking a link that opens a new window, switching to the new window to verify its content, and then switching back to the original window to verify its title.

Starting URL: https://the-internet.herokuapp.com/windows

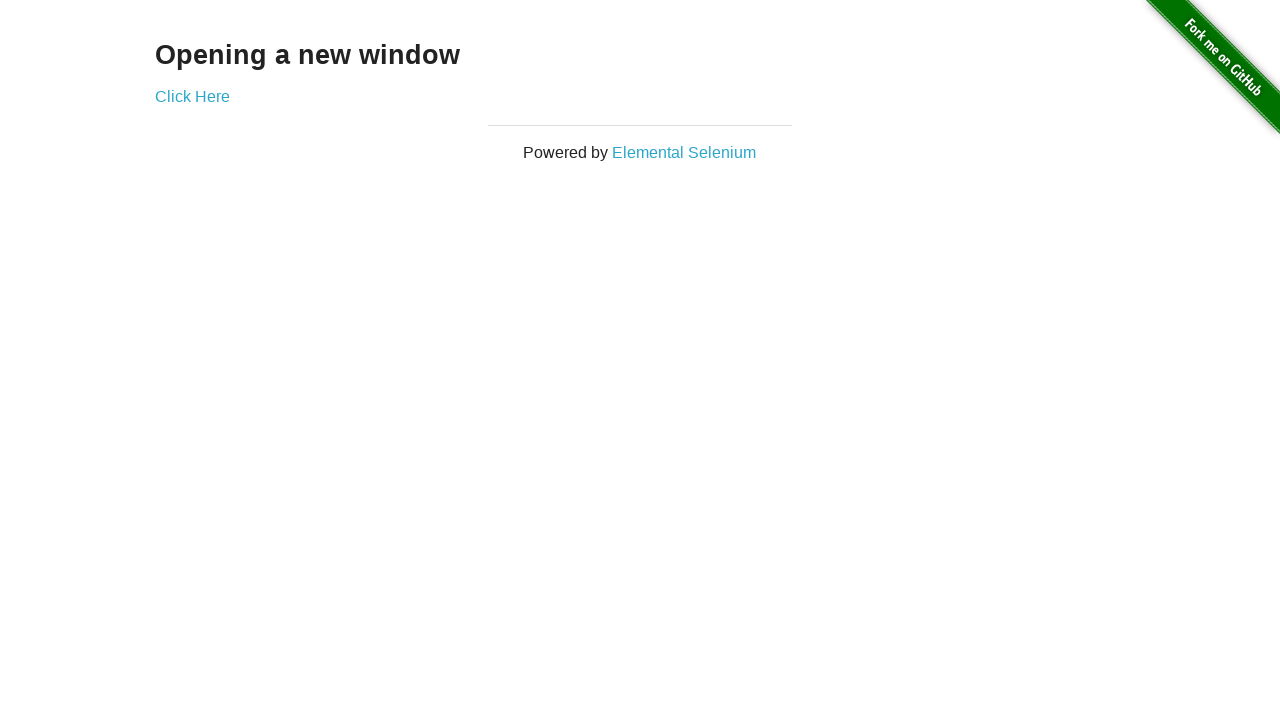

Located h3 heading element
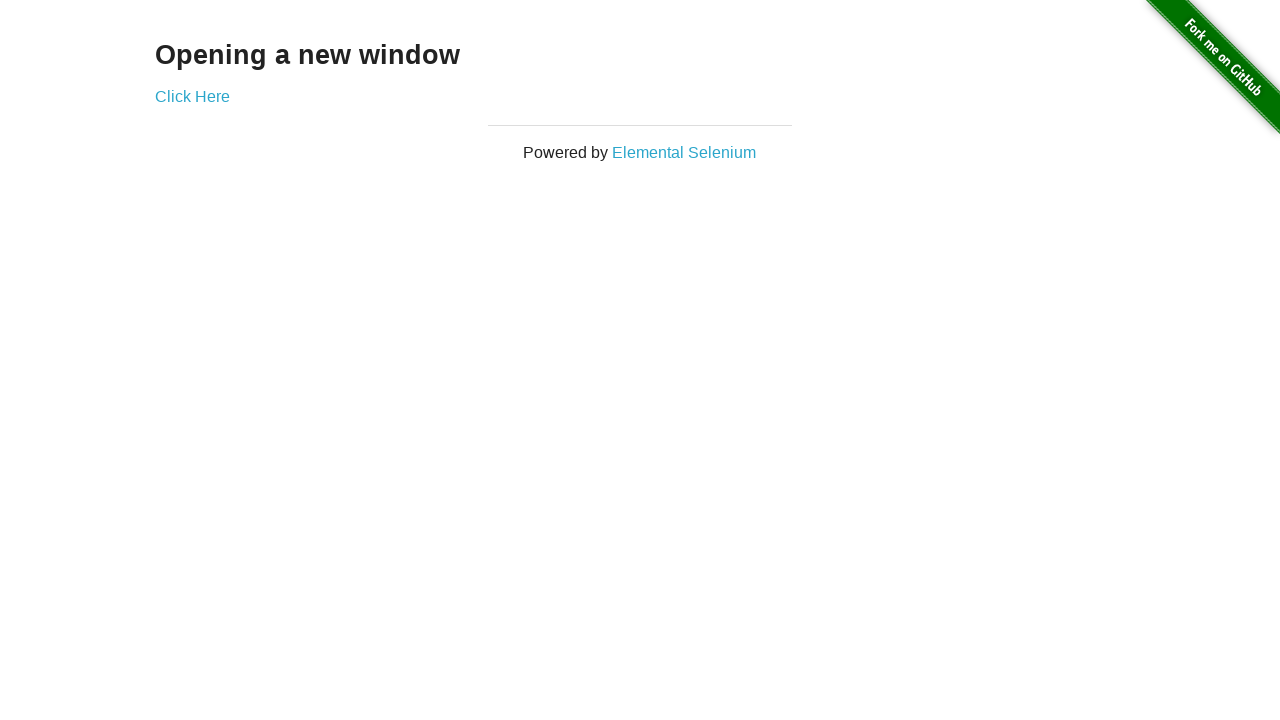

Verified heading text is 'Opening a new window'
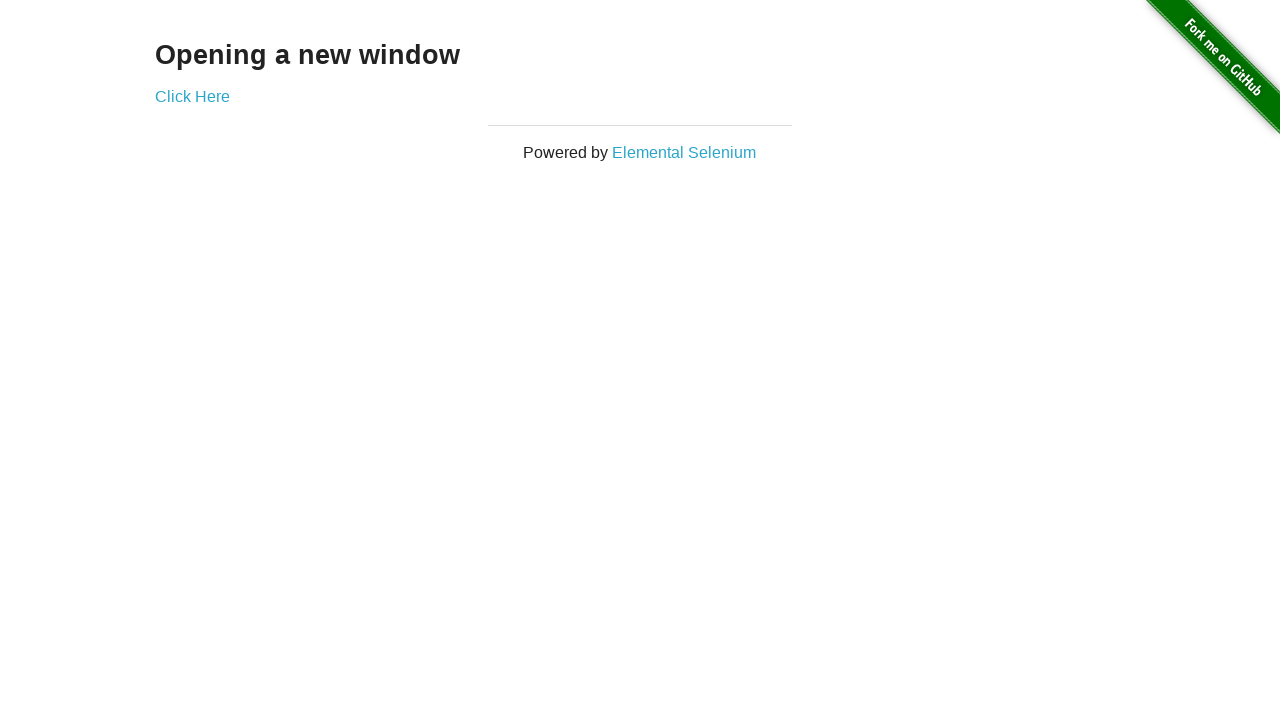

Verified original page title is 'The Internet'
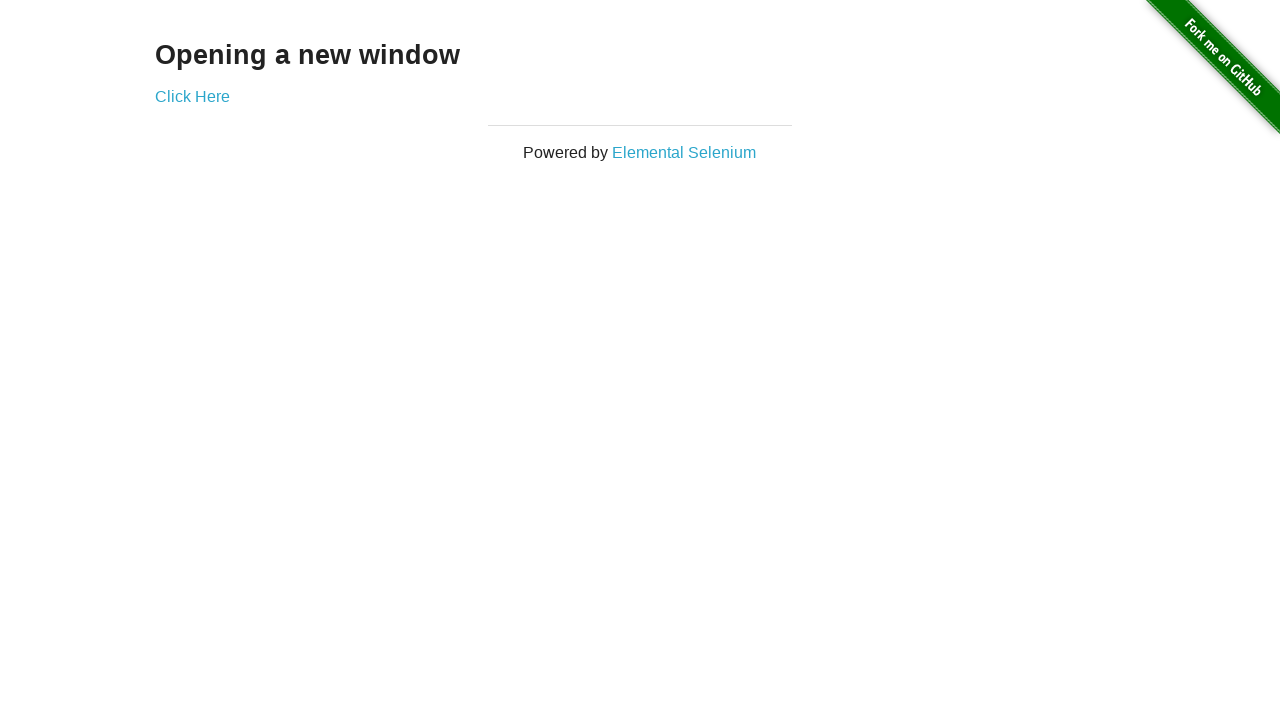

Clicked 'Click Here' link to open new window at (192, 96) on a:text('Click Here')
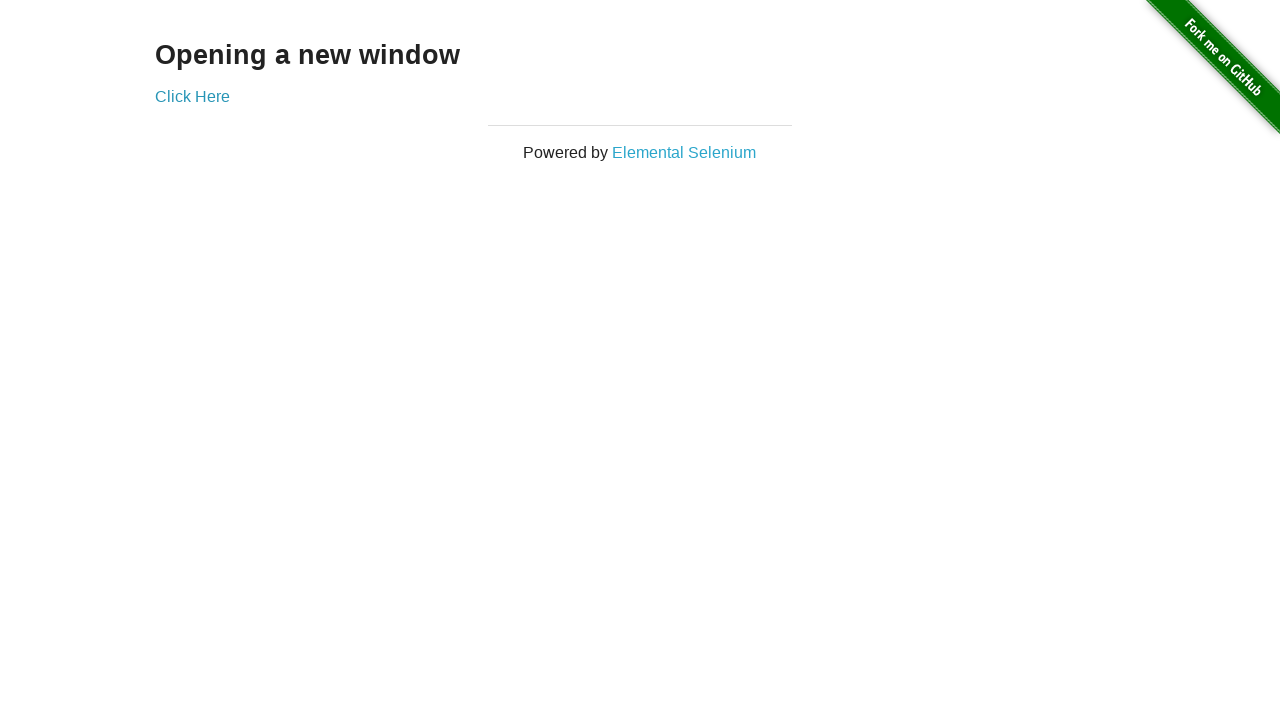

Captured new page object from context
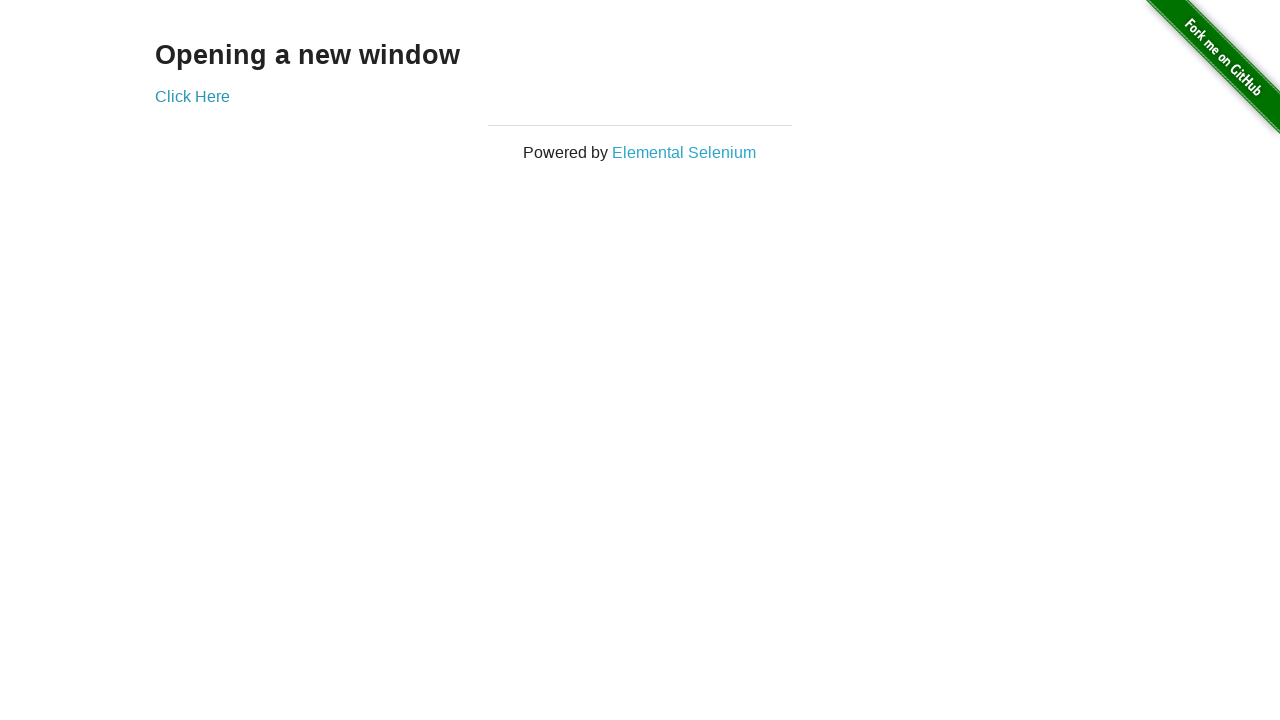

Waited for new page to load
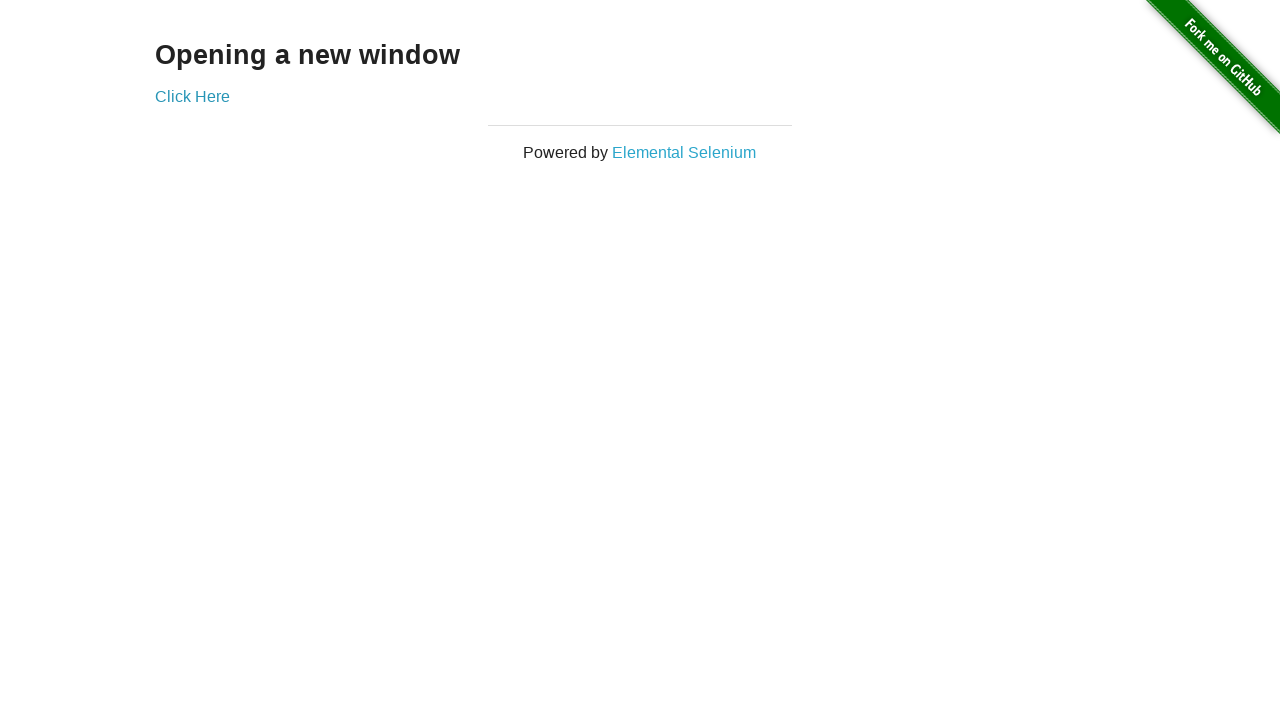

Verified new window title is 'New Window'
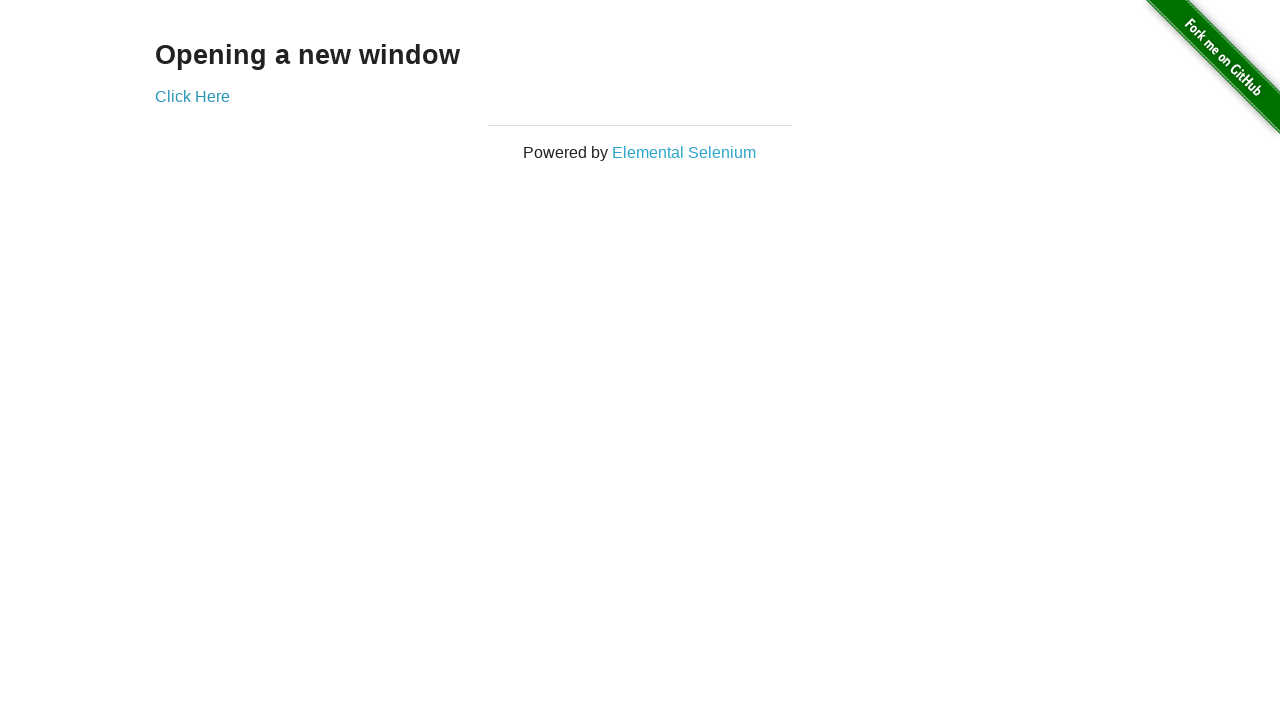

Located h3 heading element in new window
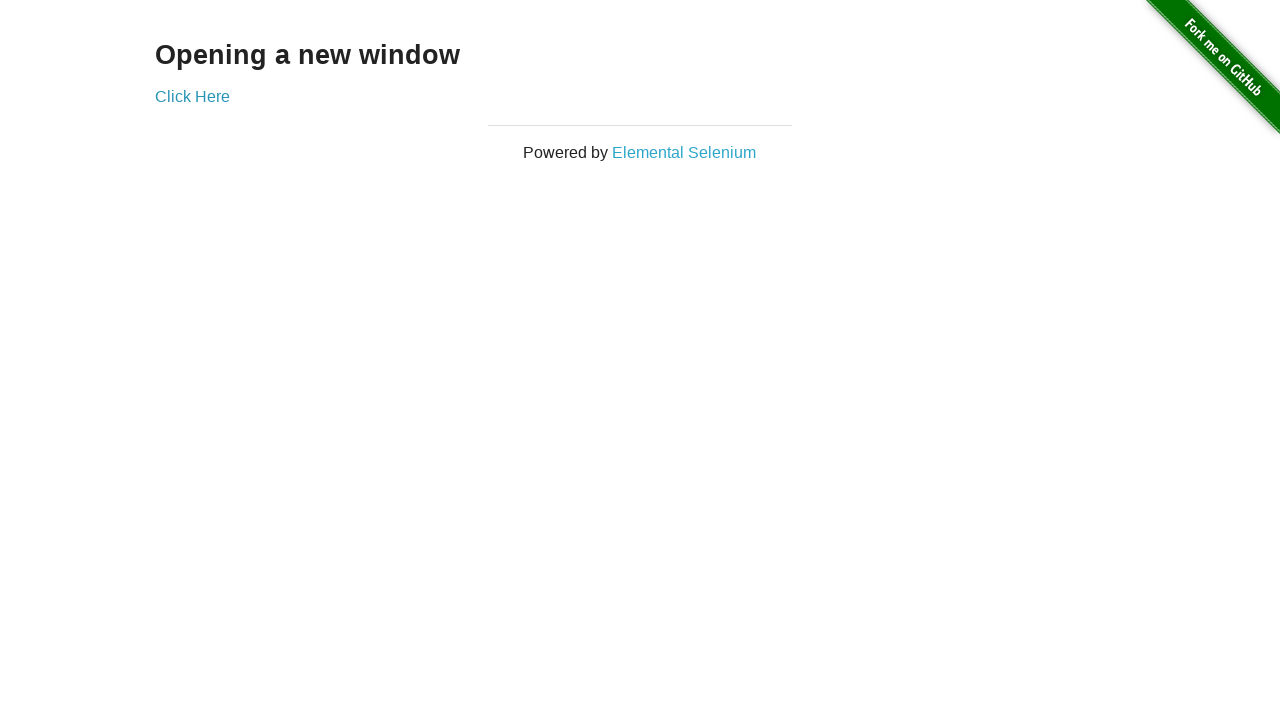

Verified new window heading text is 'New Window'
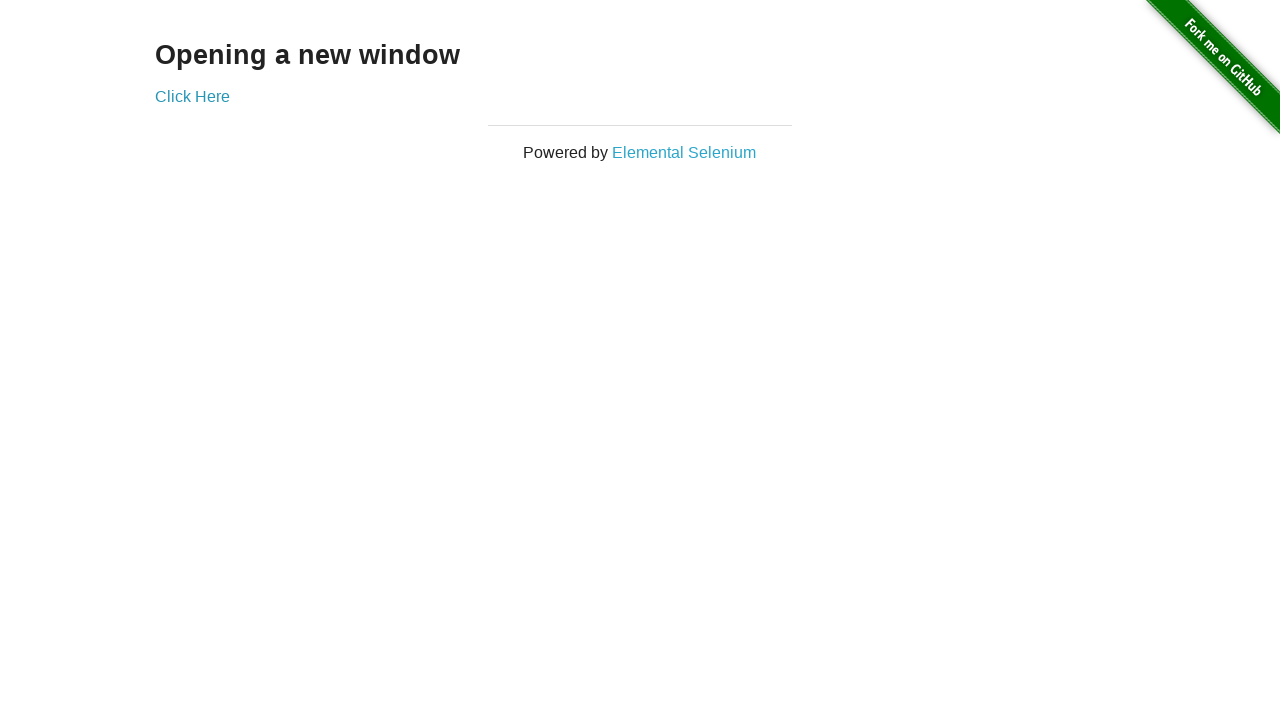

Switched back to original page by bringing it to front
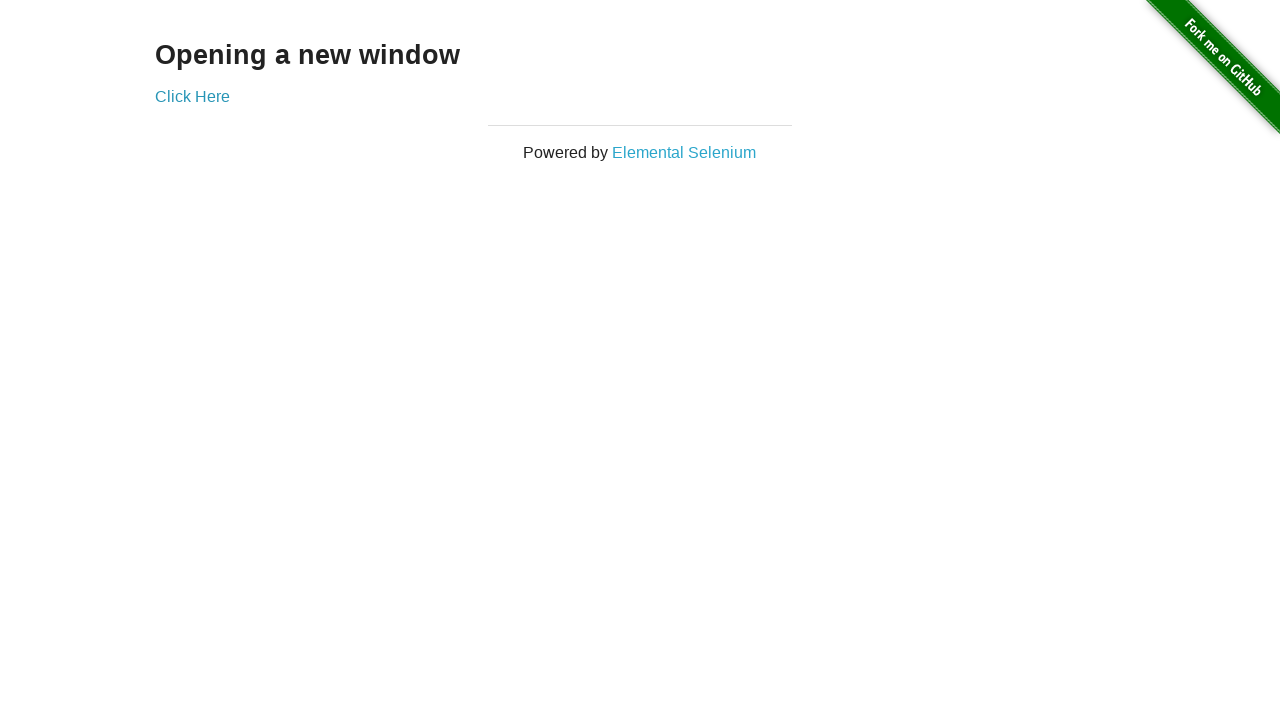

Verified original page title is still 'The Internet'
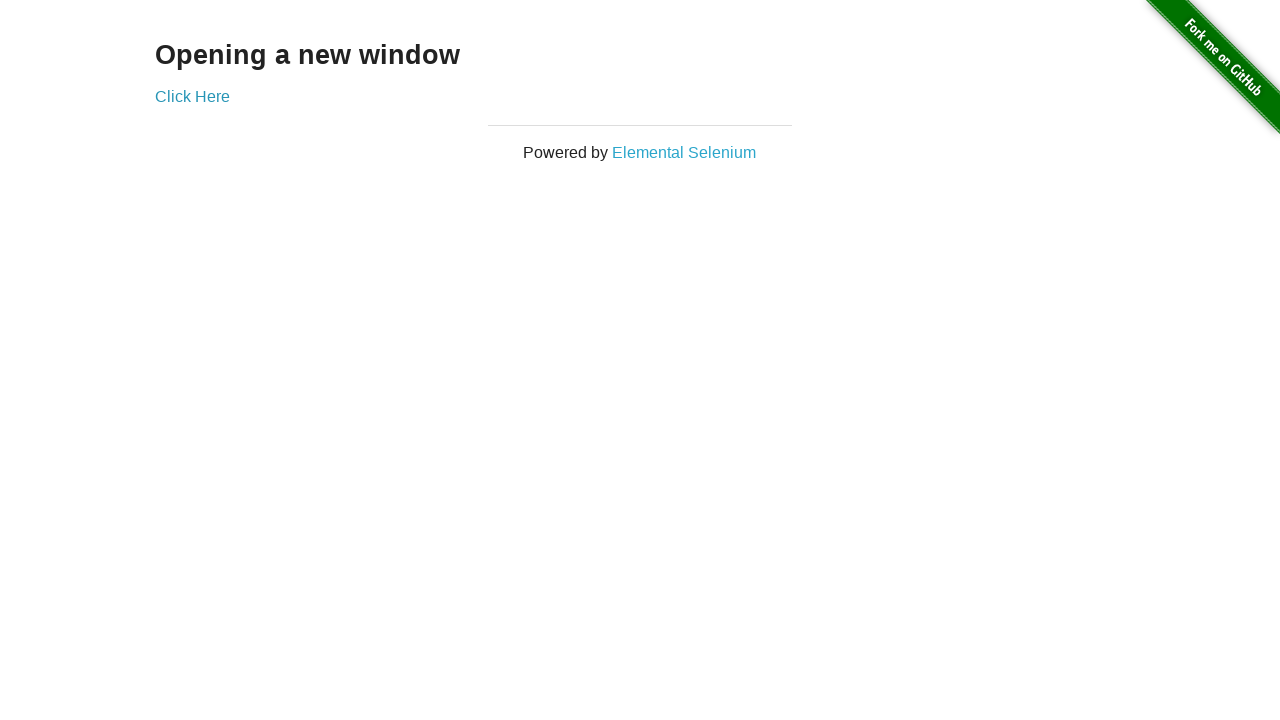

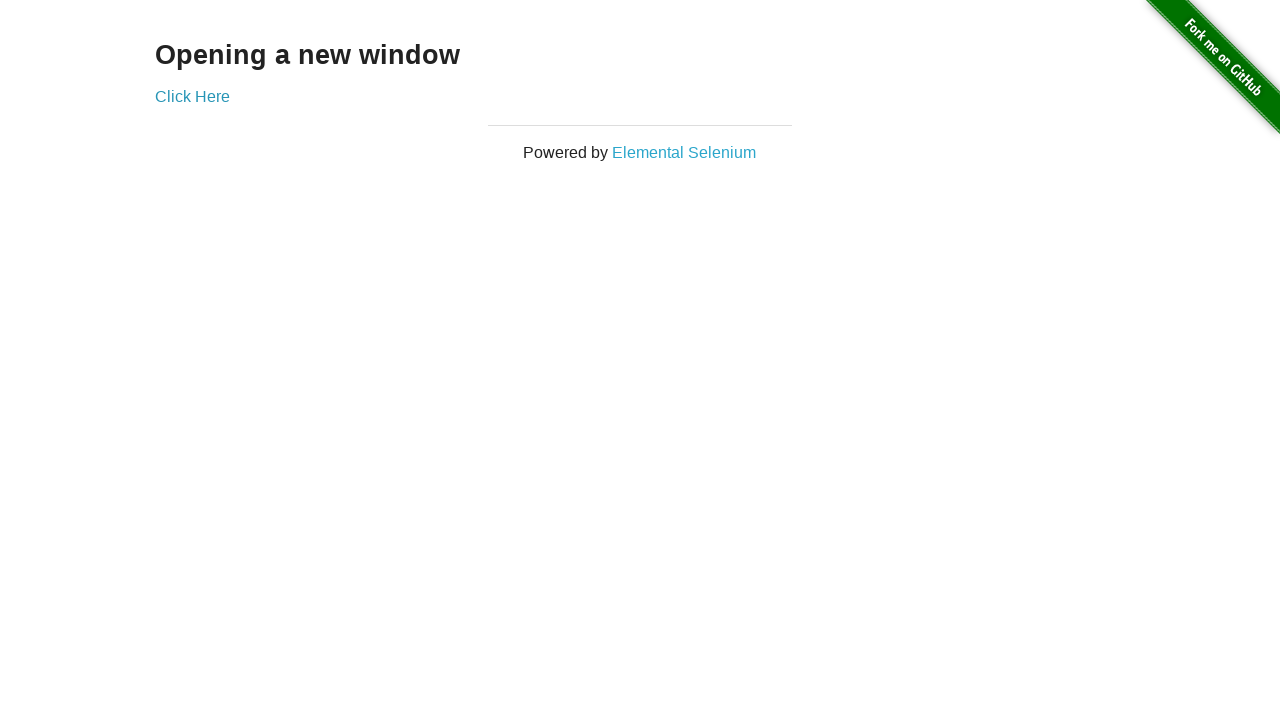